Tests the theme switcher button by clicking it multiple times to cycle through system, light, and dark theme modes.

Starting URL: https://playwright.dev/

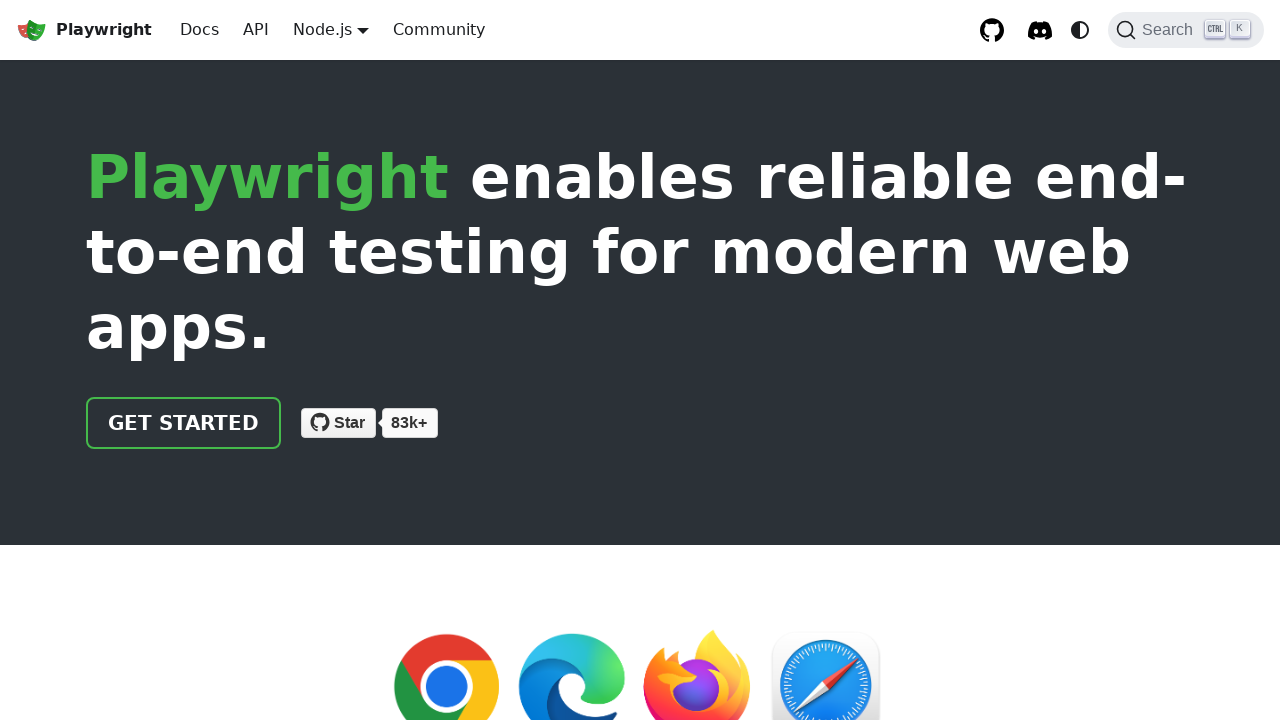

Theme switcher button is visible
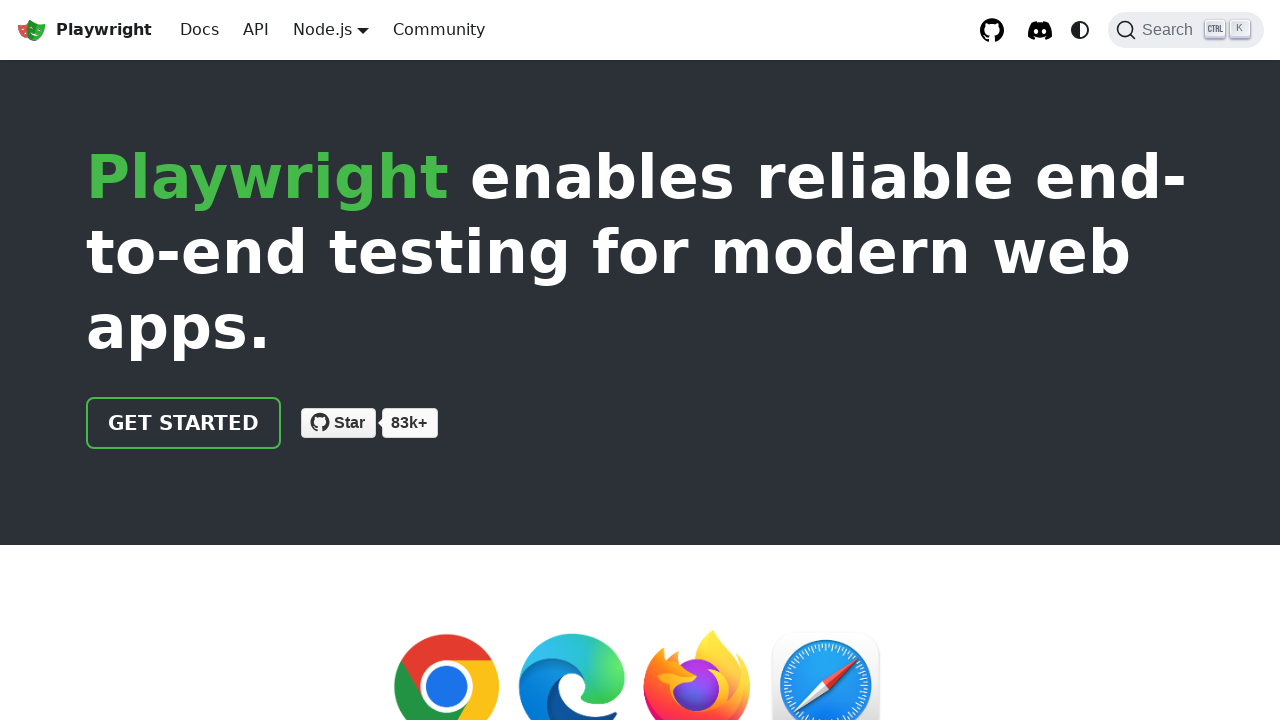

Clicked theme switcher button to switch to light theme at (1080, 30) on internal:role=button[name="Switch between dark and light"i]
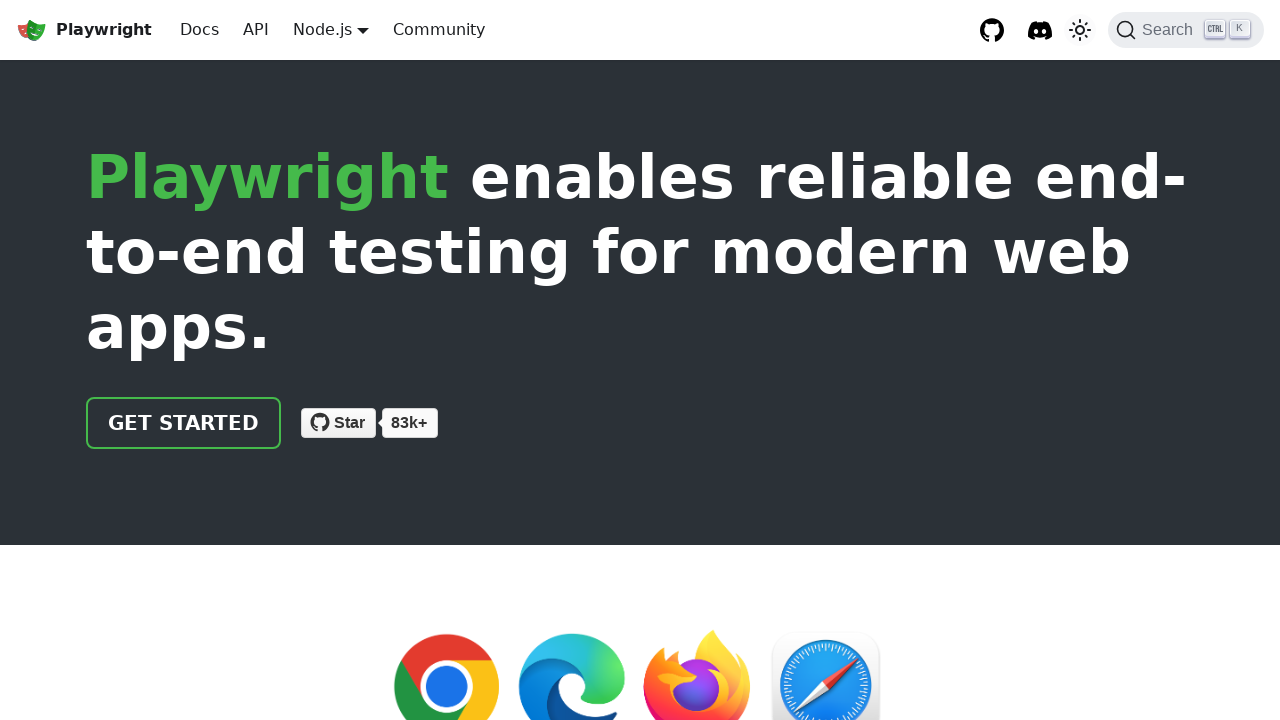

Clicked theme switcher button to switch to dark theme at (1080, 30) on internal:role=button[name="Switch between dark and light"i]
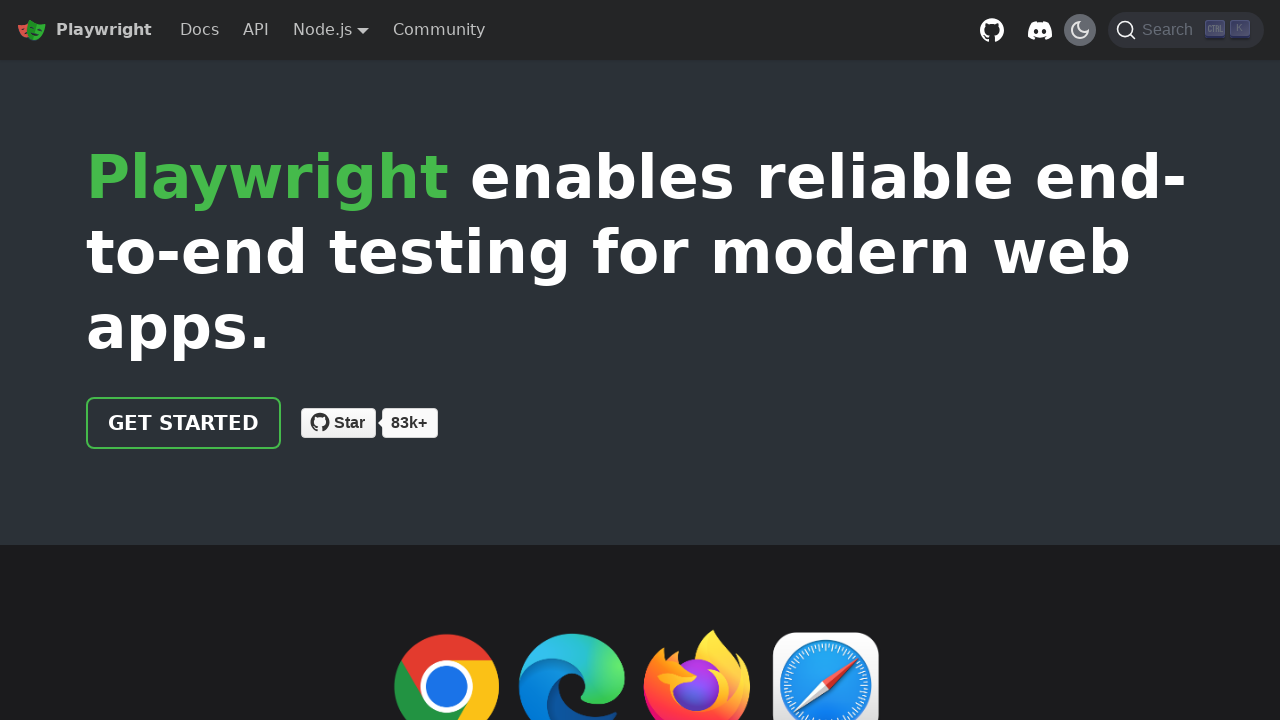

Clicked theme switcher button to switch back to system theme at (1080, 30) on internal:role=button[name="Switch between dark and light"i]
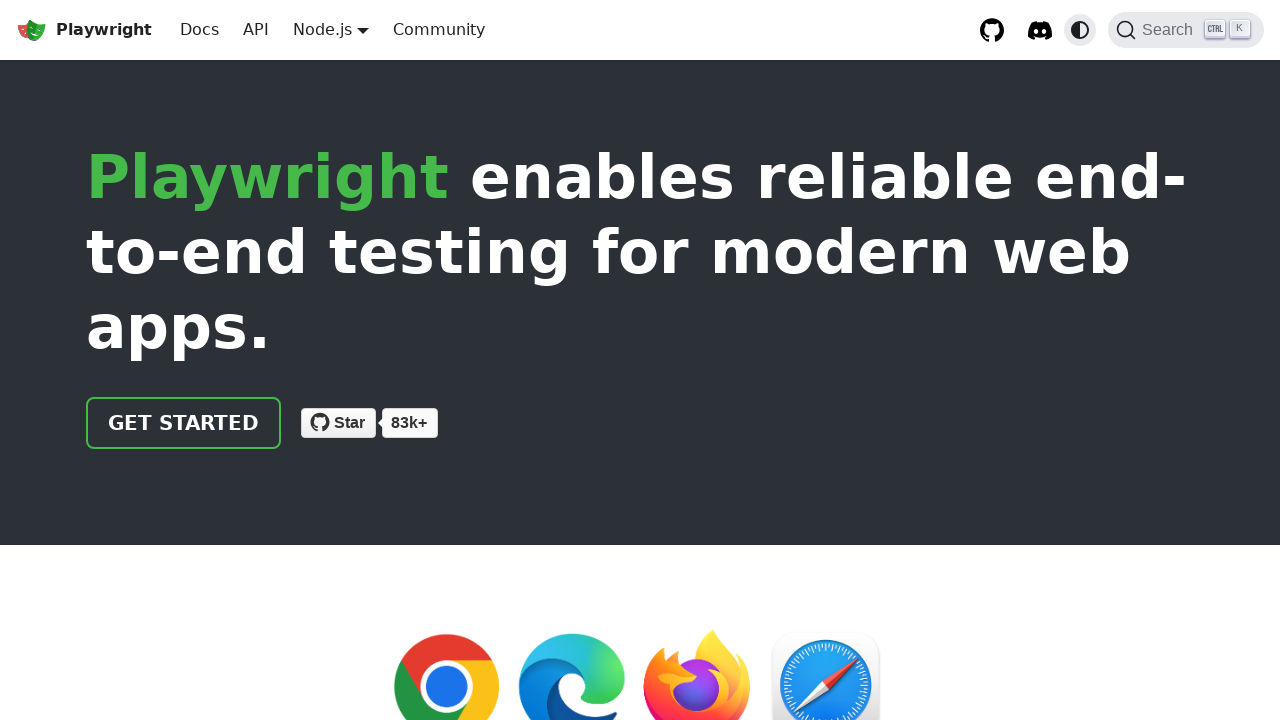

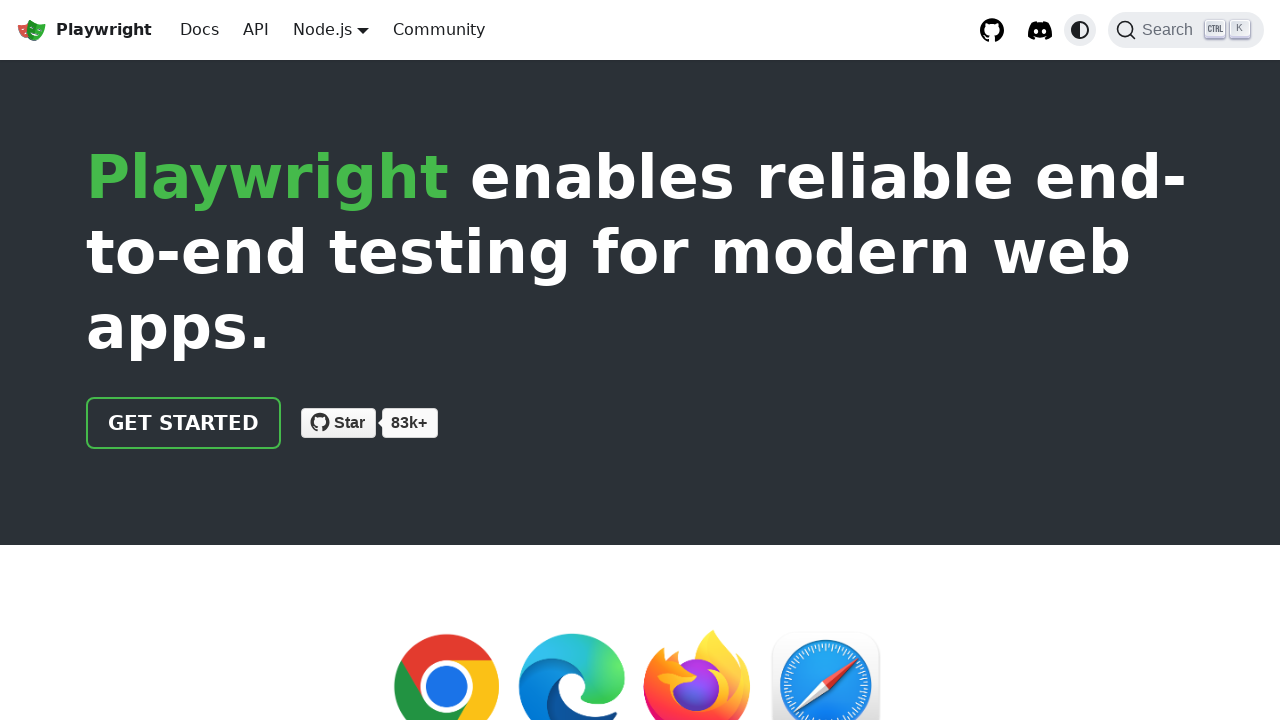